Tests the DemoQA practice form by filling out all fields including name, email, gender, phone number, date of birth, subjects, hobbies, address, and state/city dropdowns, then verifies the submitted data in the confirmation table.

Starting URL: https://demoqa.com/automation-practice-form

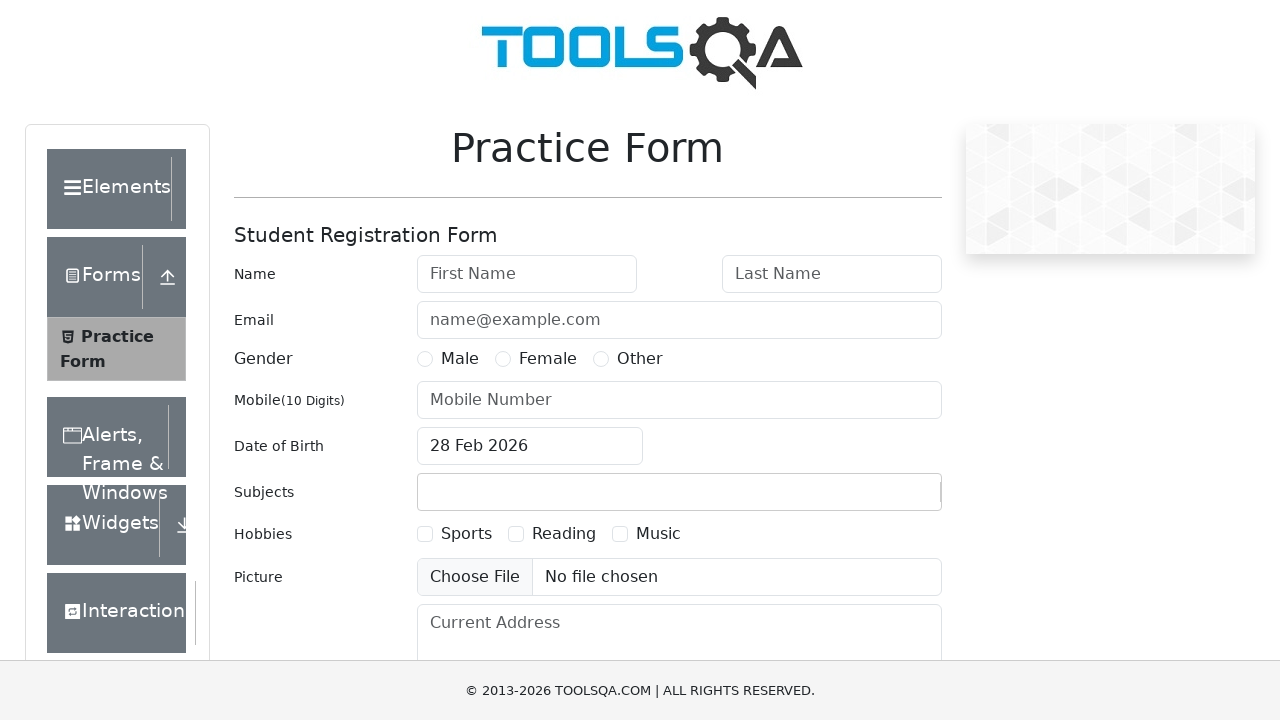

Filled first name field with 'Evgenii' on #firstName
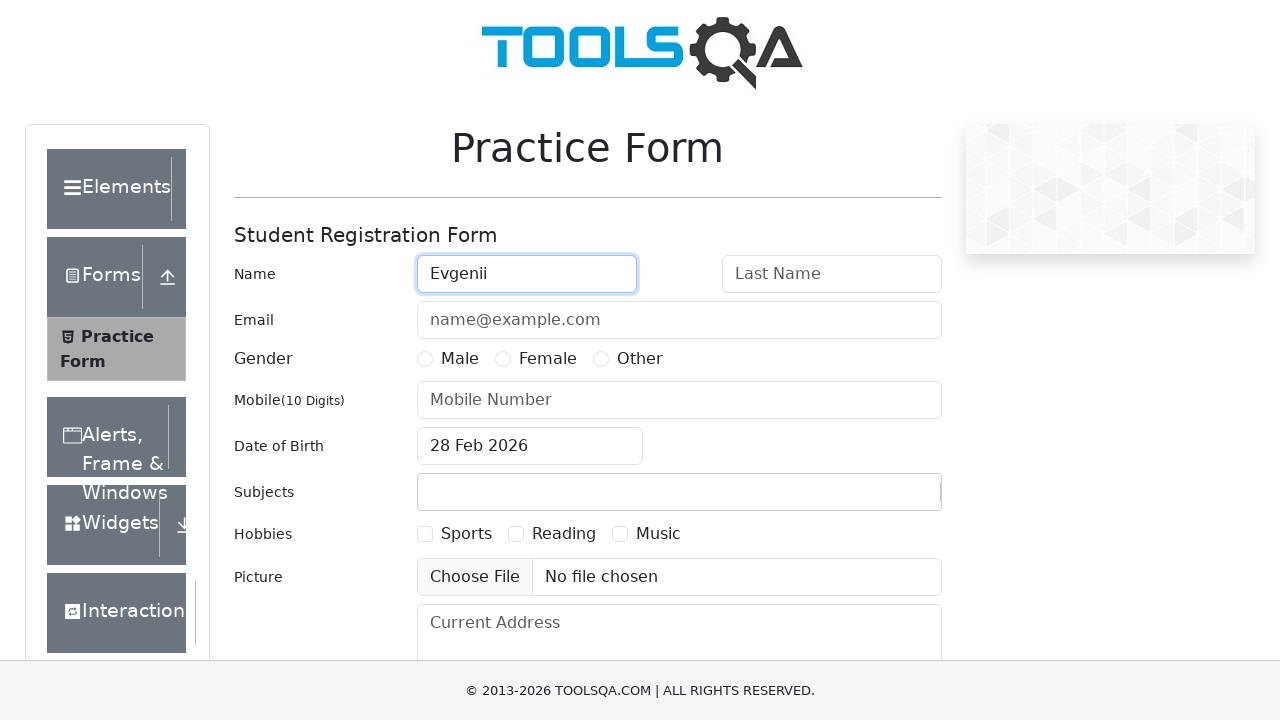

Filled last name field with 'Li' on #lastName
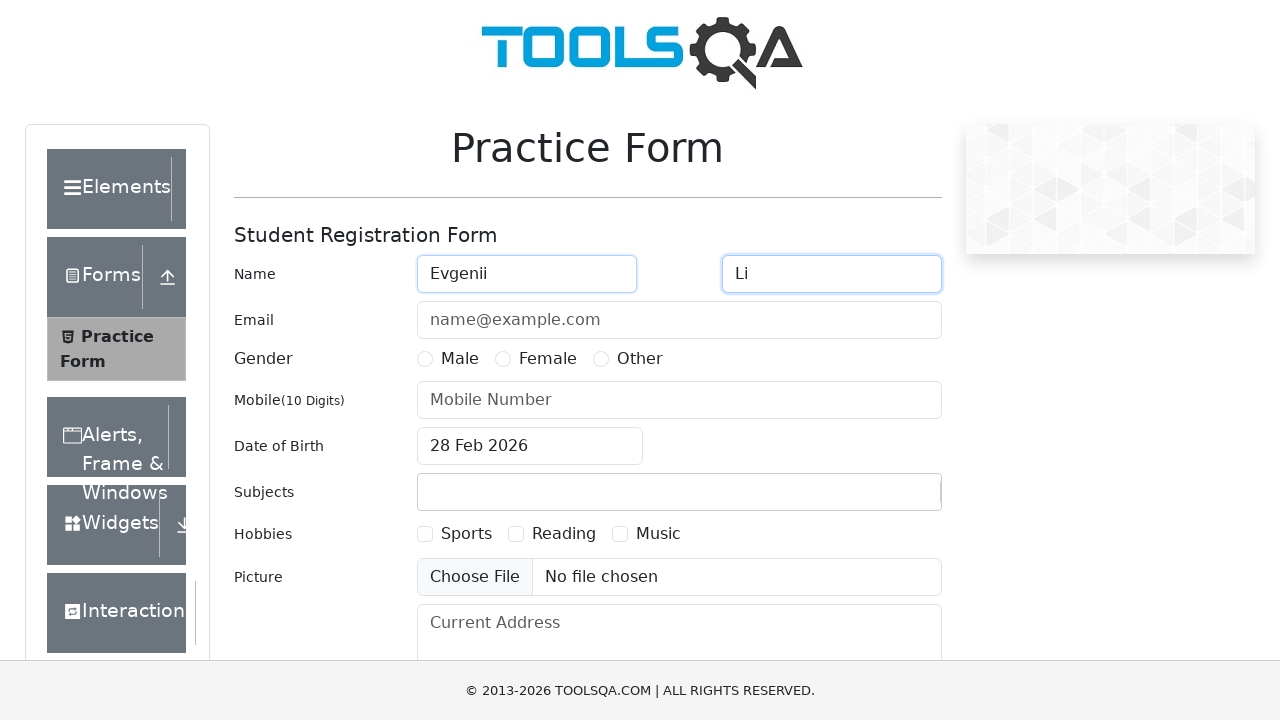

Filled email field with 'testacc@rambler.ru' on #userEmail
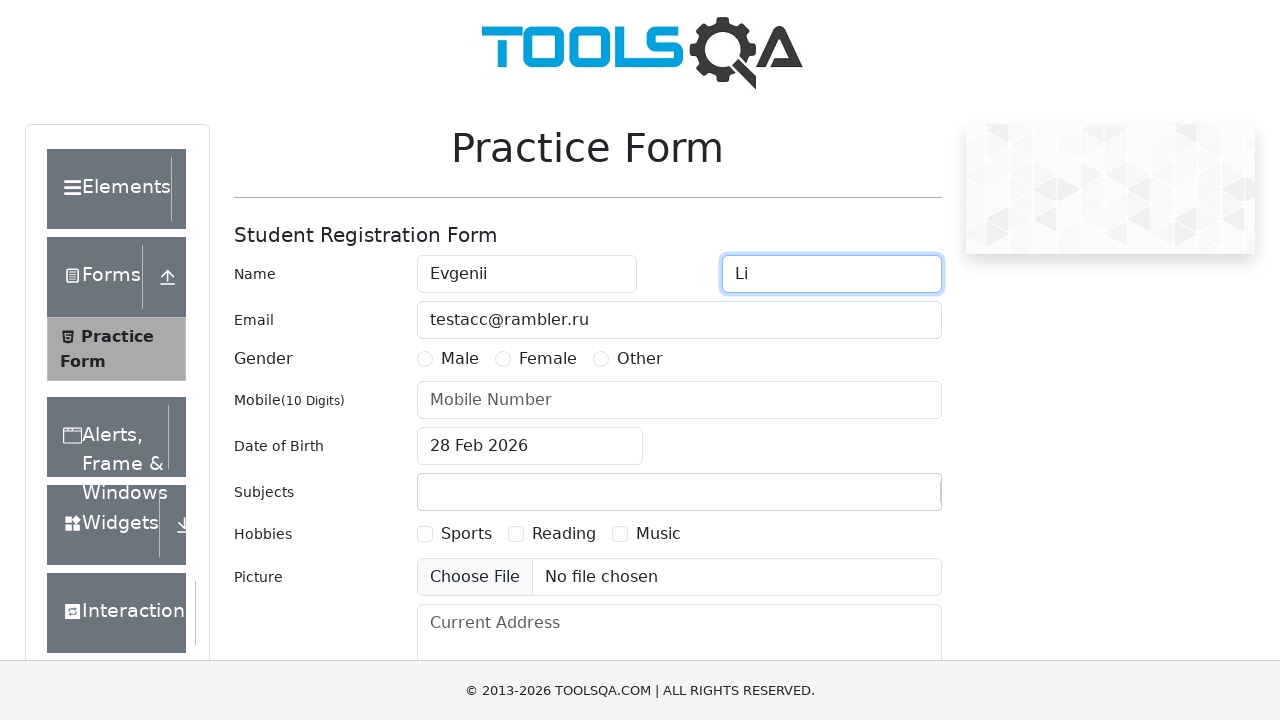

Selected Male gender radio button at (460, 359) on [for=gender-radio-1]
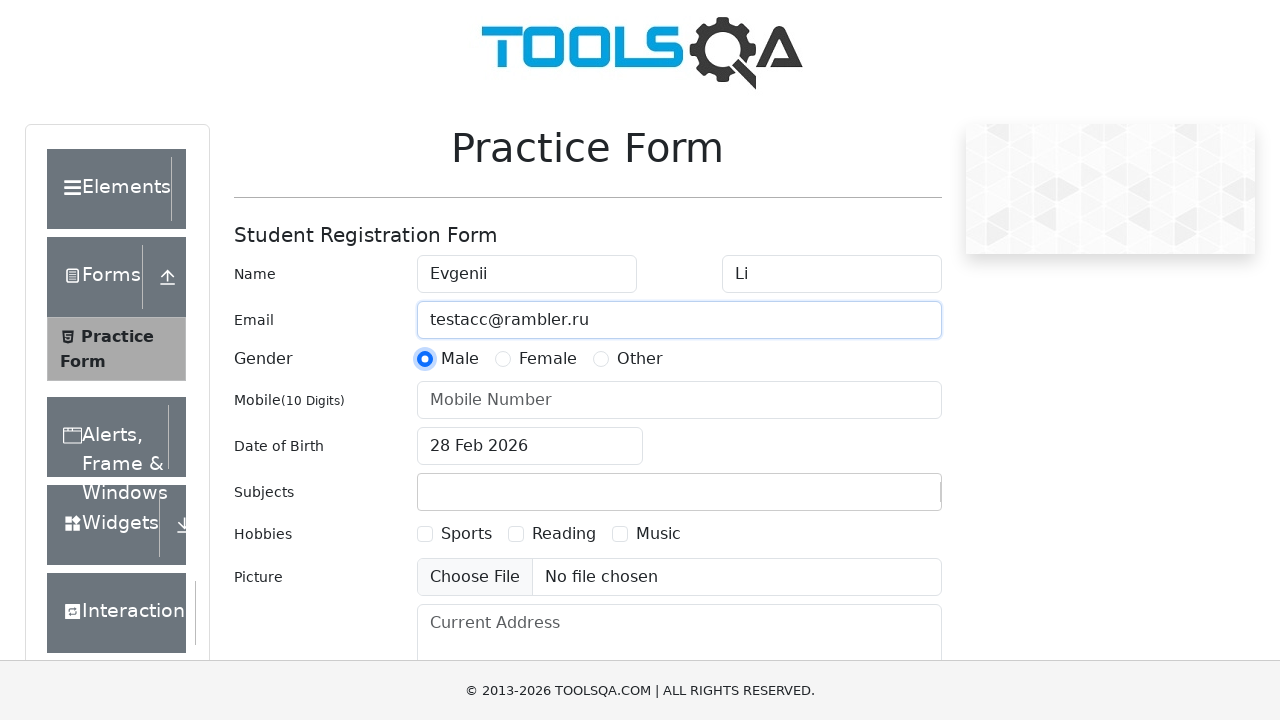

Filled mobile number field with '7999888776' on #userNumber
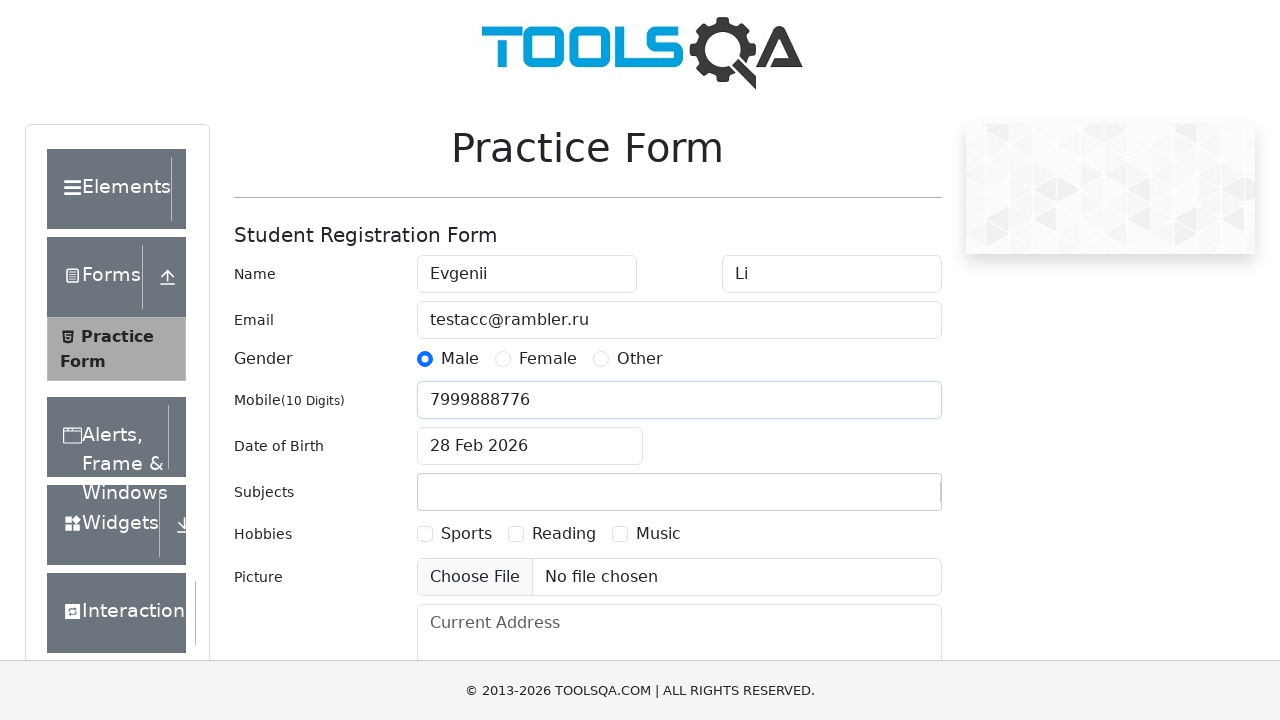

Opened date picker for date of birth at (530, 446) on #dateOfBirthInput
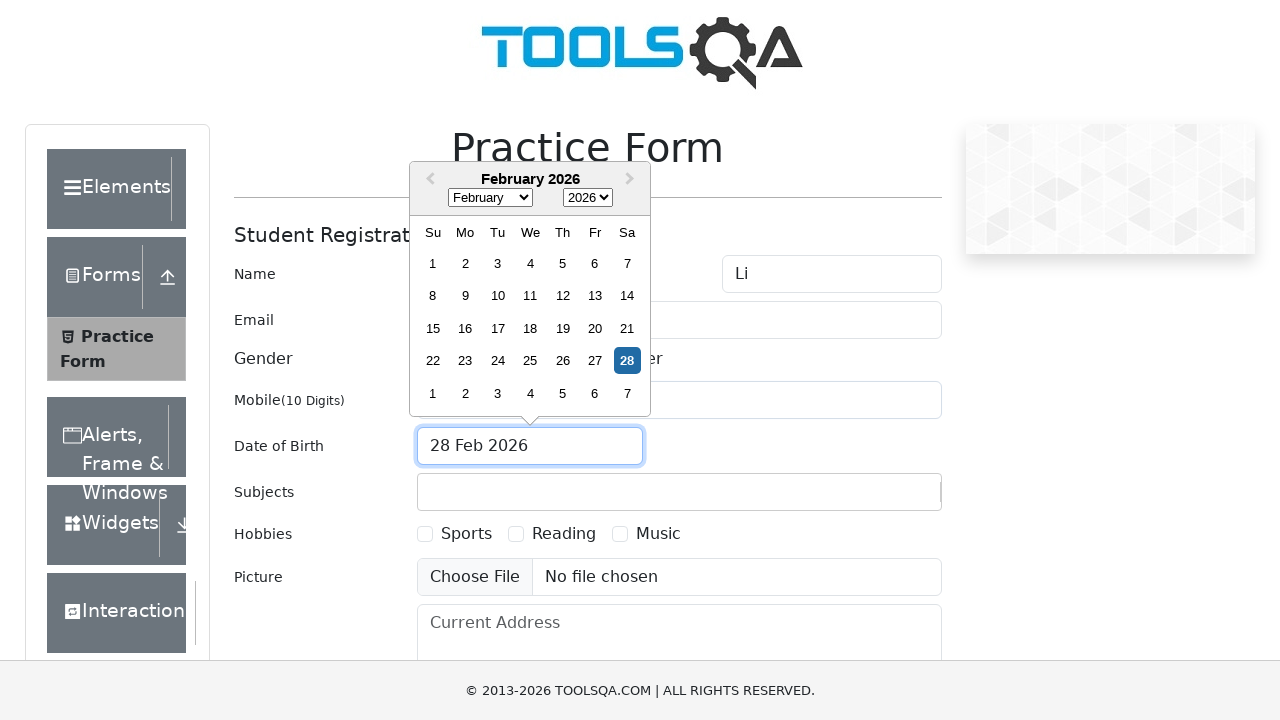

Selected March (month 2) from date picker on .react-datepicker__month-select
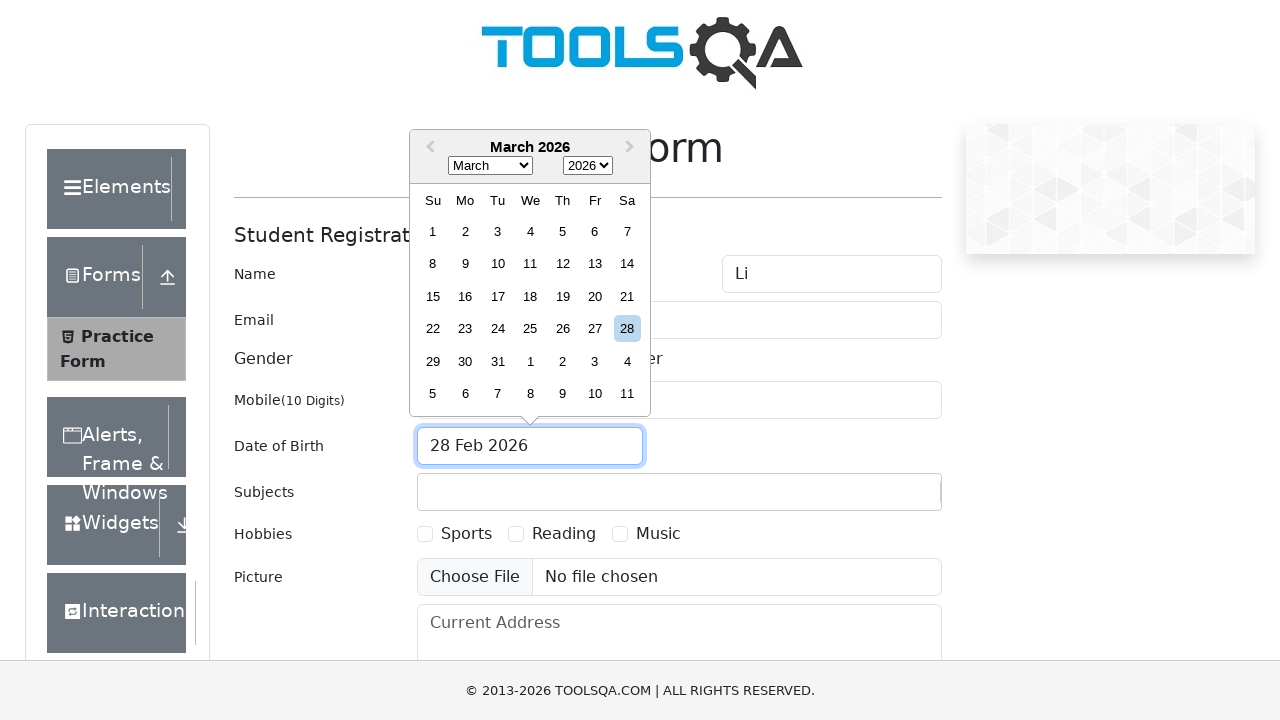

Selected year 1999 from date picker on .react-datepicker__year-select
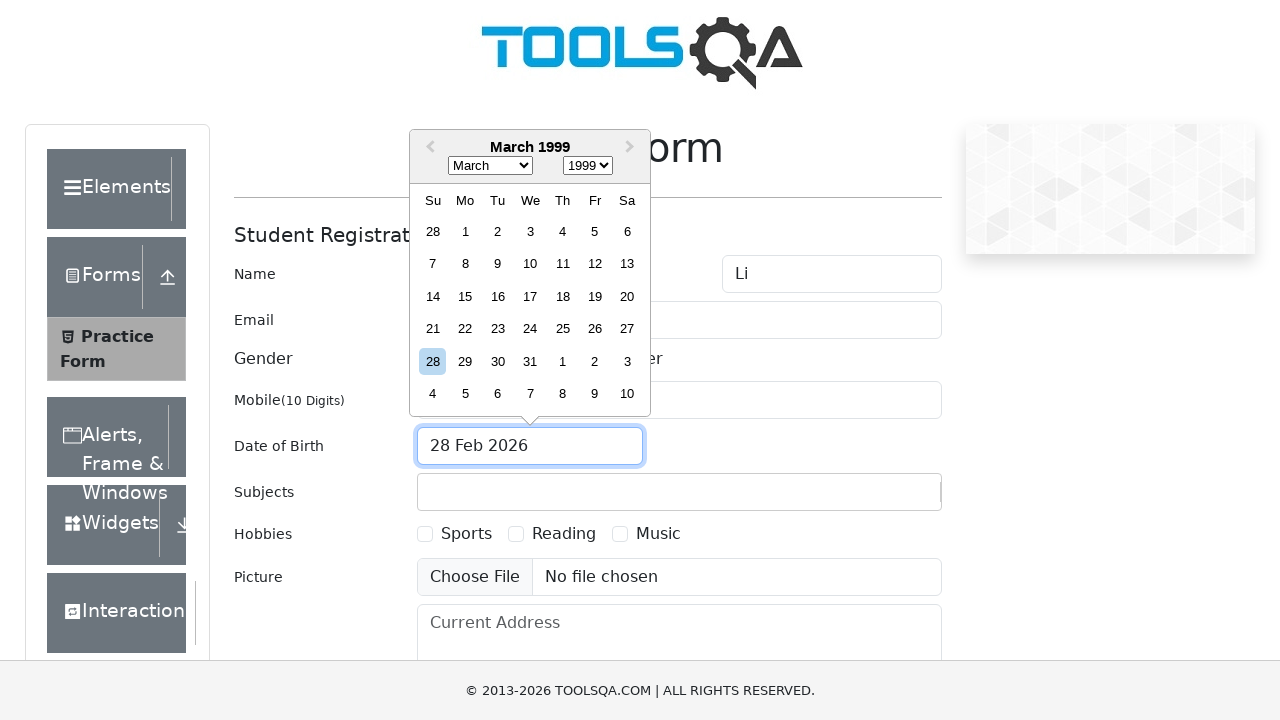

Selected day 22 from date picker at (465, 329) on .react-datepicker__day--022
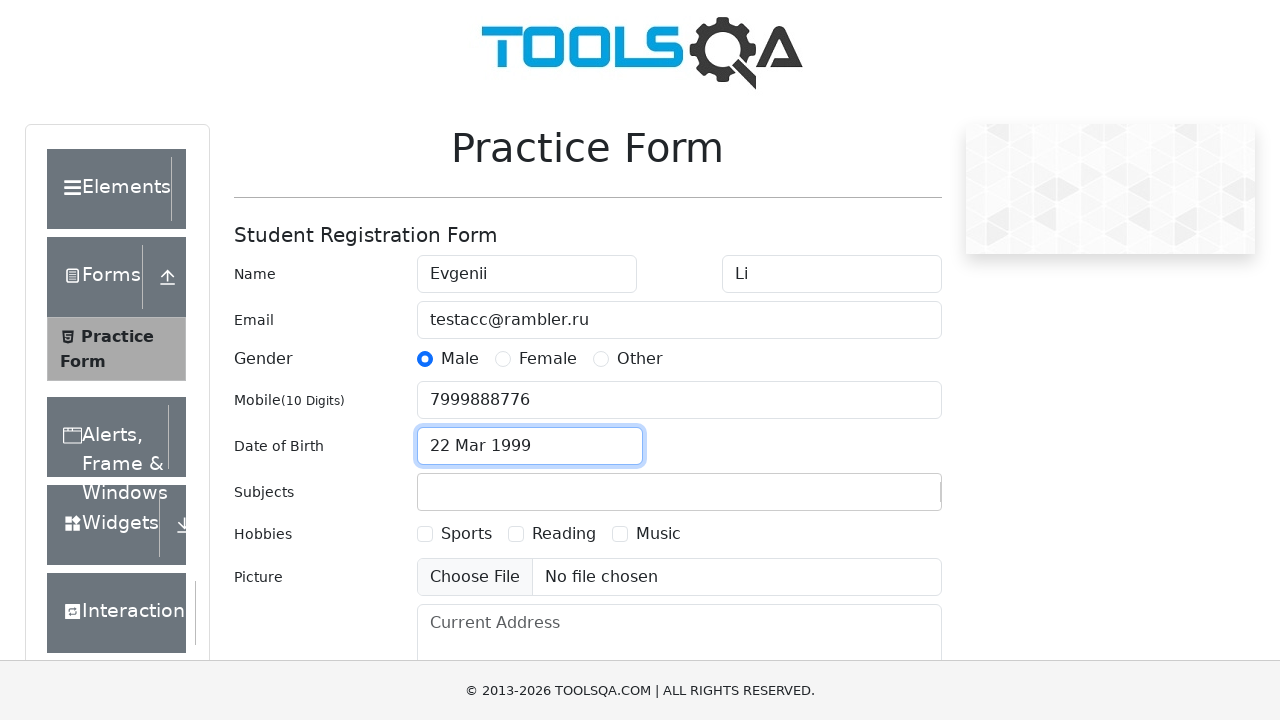

Typed 'm' in subjects input field on #subjectsInput
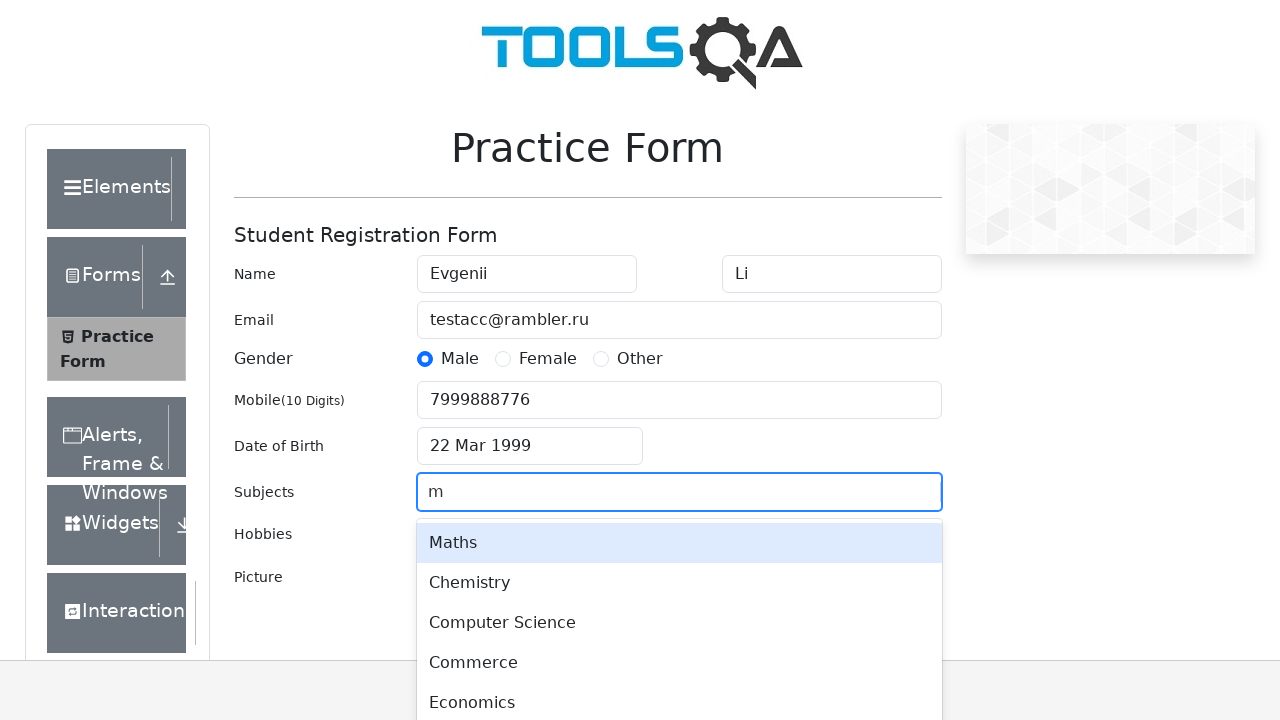

Pressed Enter to select first subject option
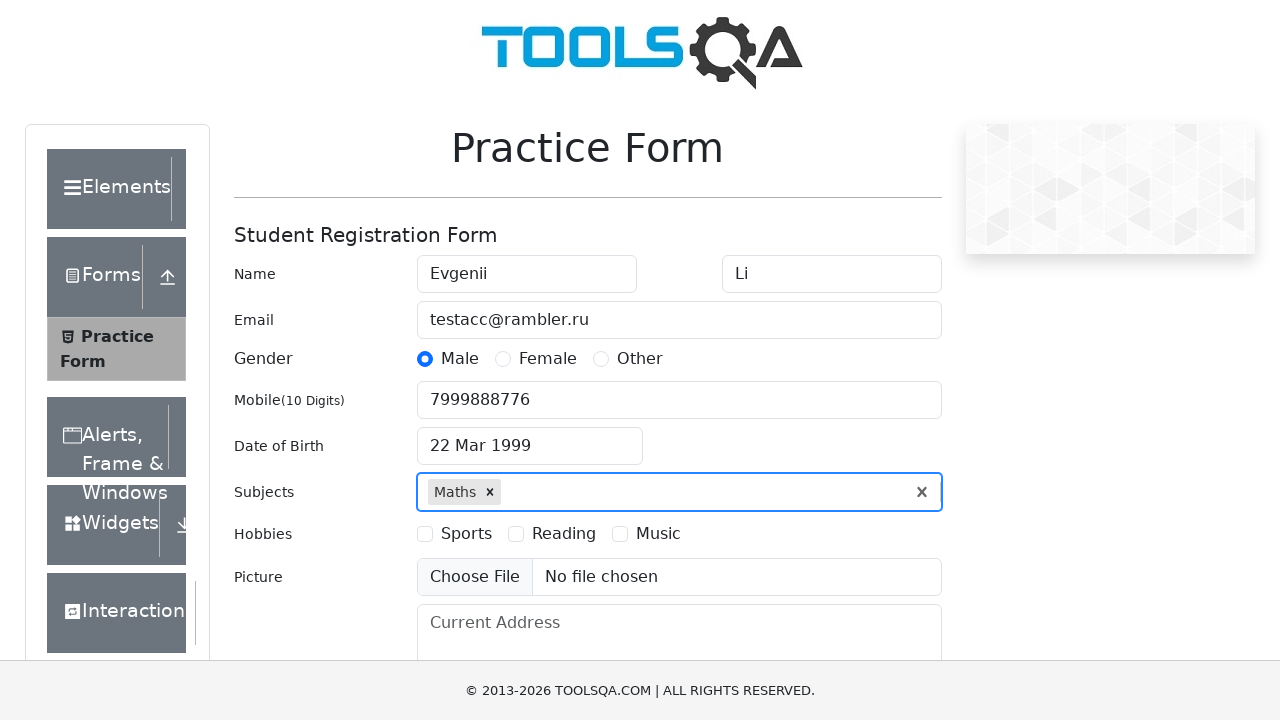

Typed 'c' in subjects input field for second subject on #subjectsInput
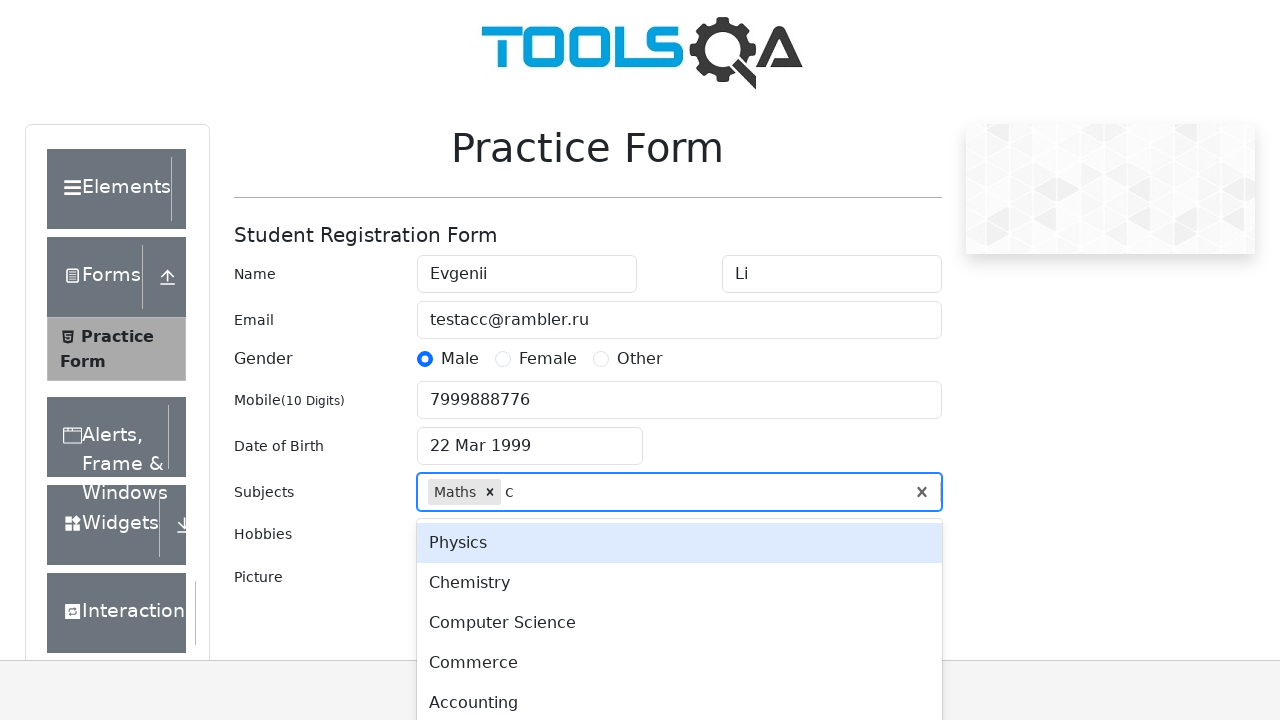

Pressed ArrowDown to navigate subject options
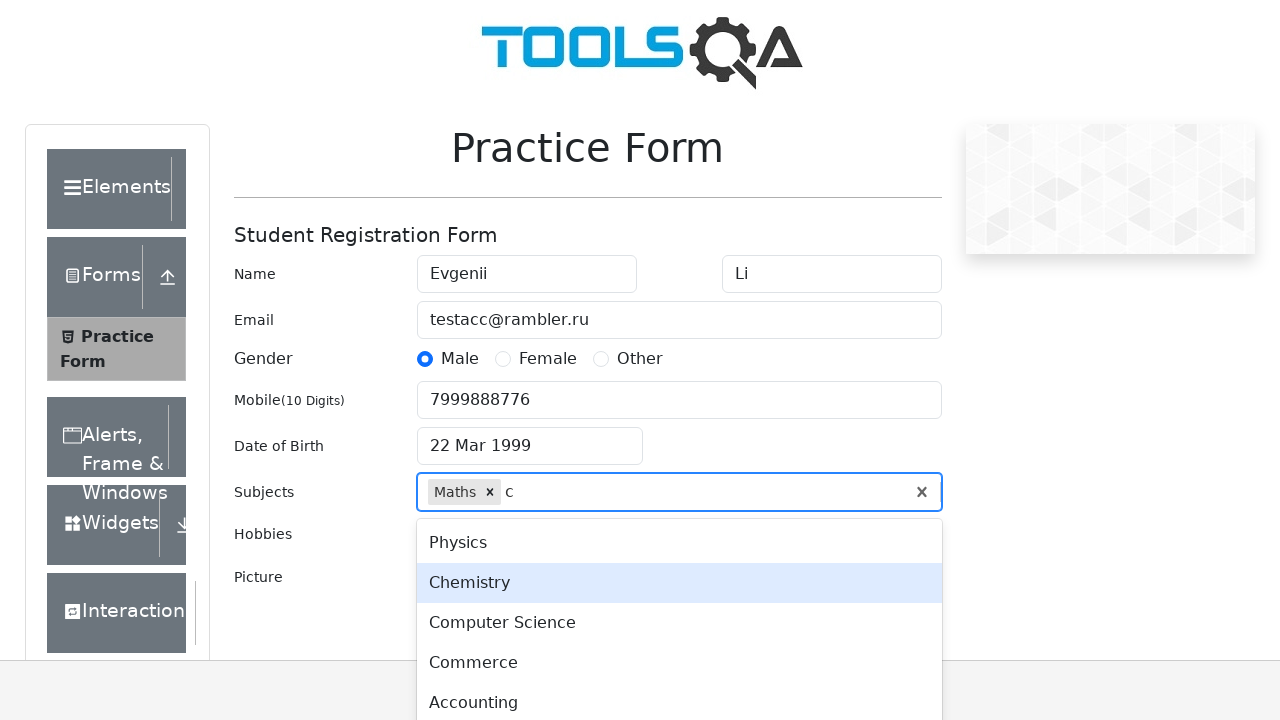

Pressed ArrowDown again to navigate to Computer Science
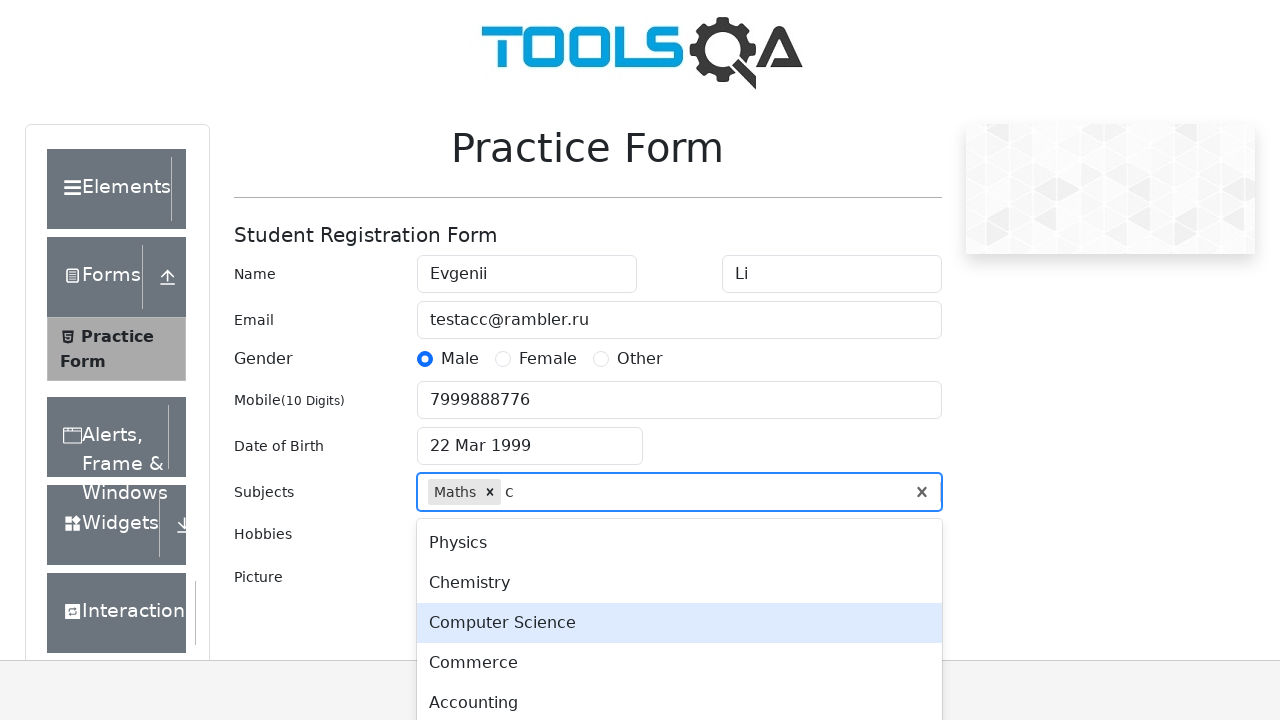

Pressed Enter to select Computer Science subject
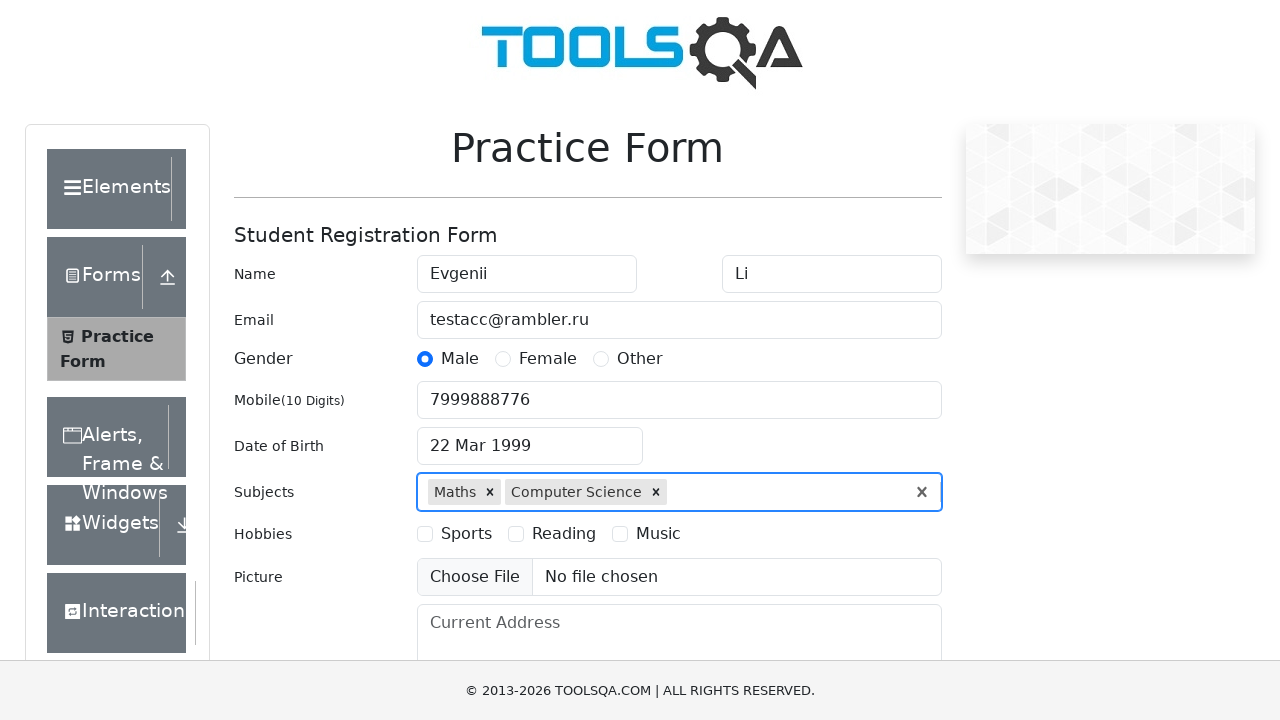

Typed 'e' in subjects input field for third subject on #subjectsInput
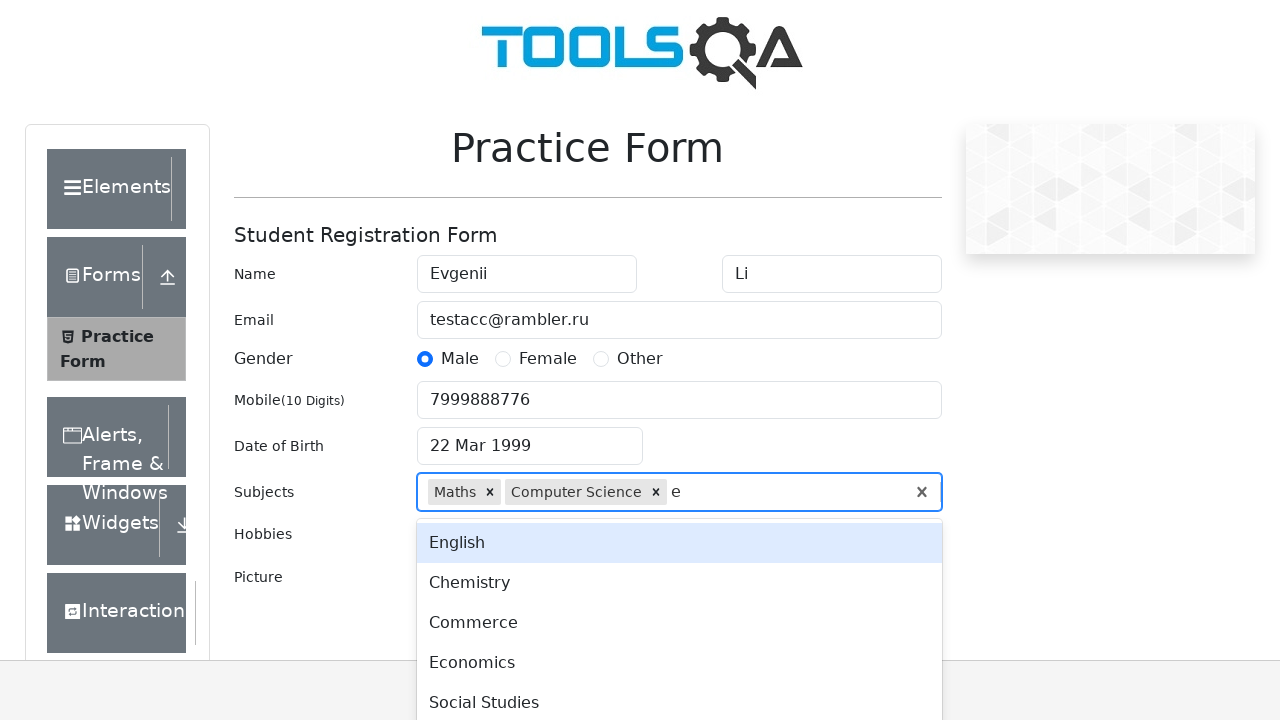

Clicked Economics subject option at (679, 663) on #react-select-2-option-4
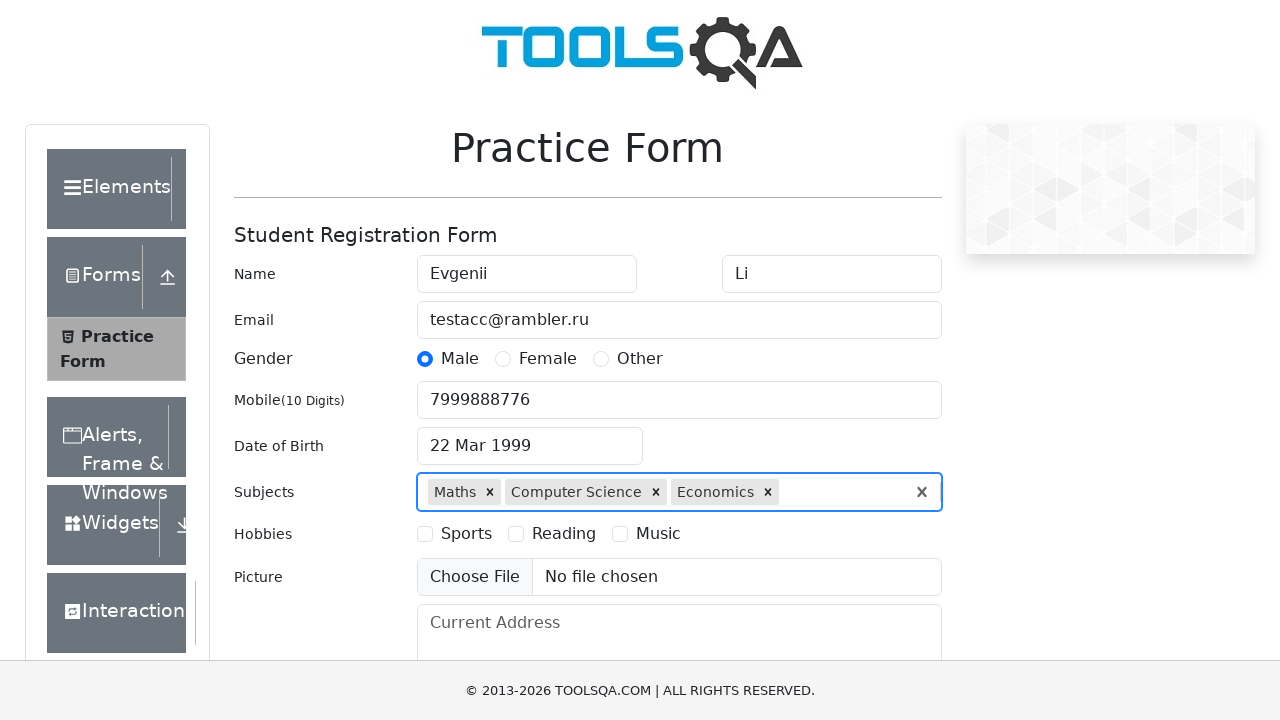

Selected Reading hobby checkbox at (564, 534) on [for=hobbies-checkbox-2]
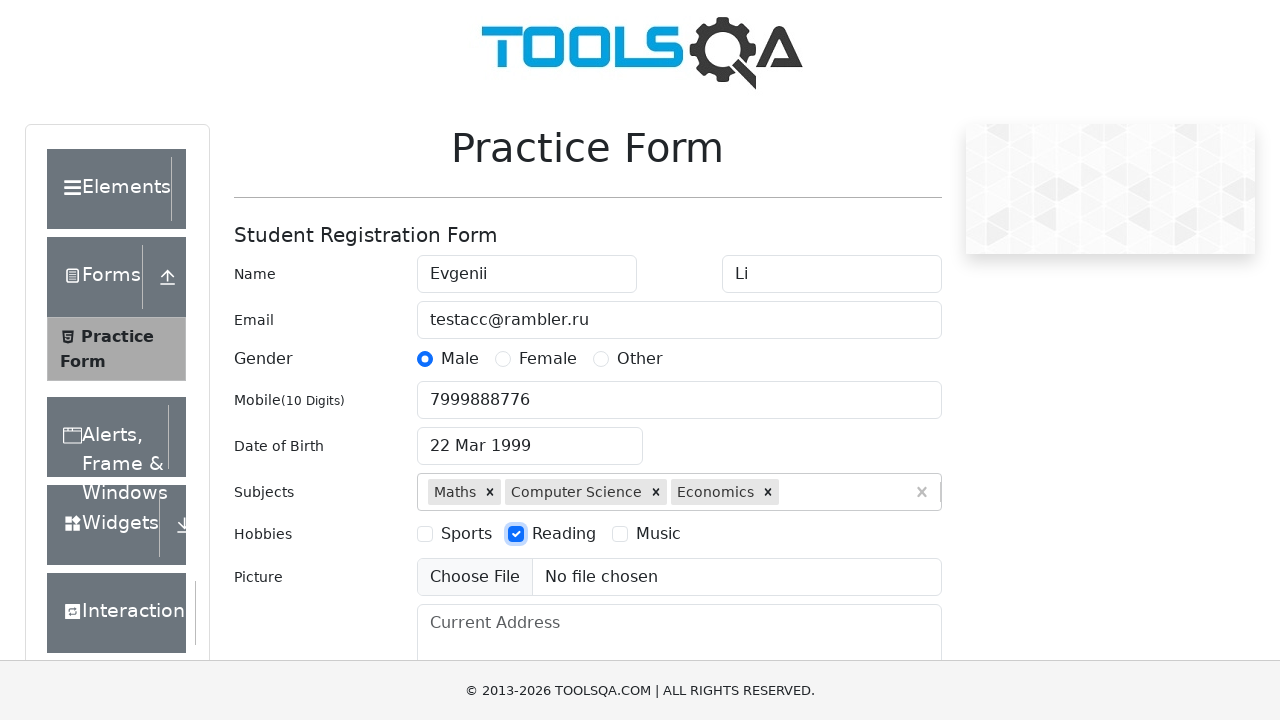

Selected Music hobby checkbox at (658, 534) on [for=hobbies-checkbox-3]
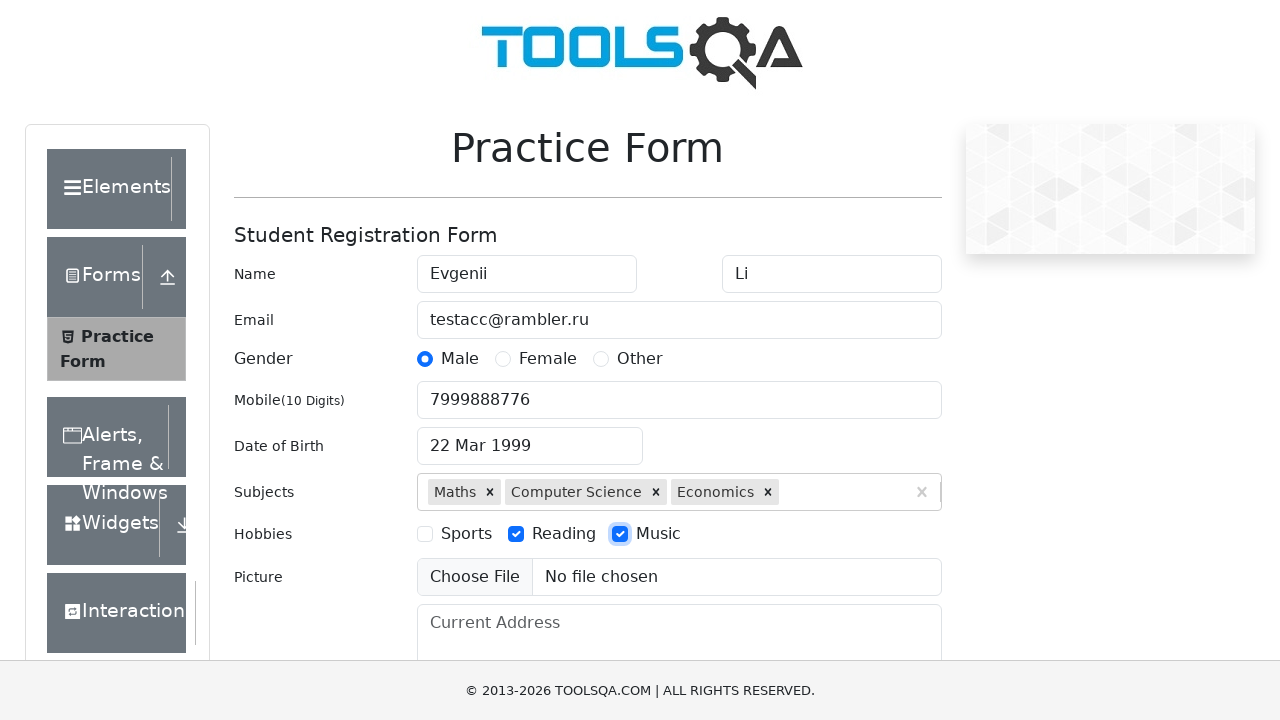

Filled current address field with 'Odesskaya, bld. 24, appt. 23' on #currentAddress
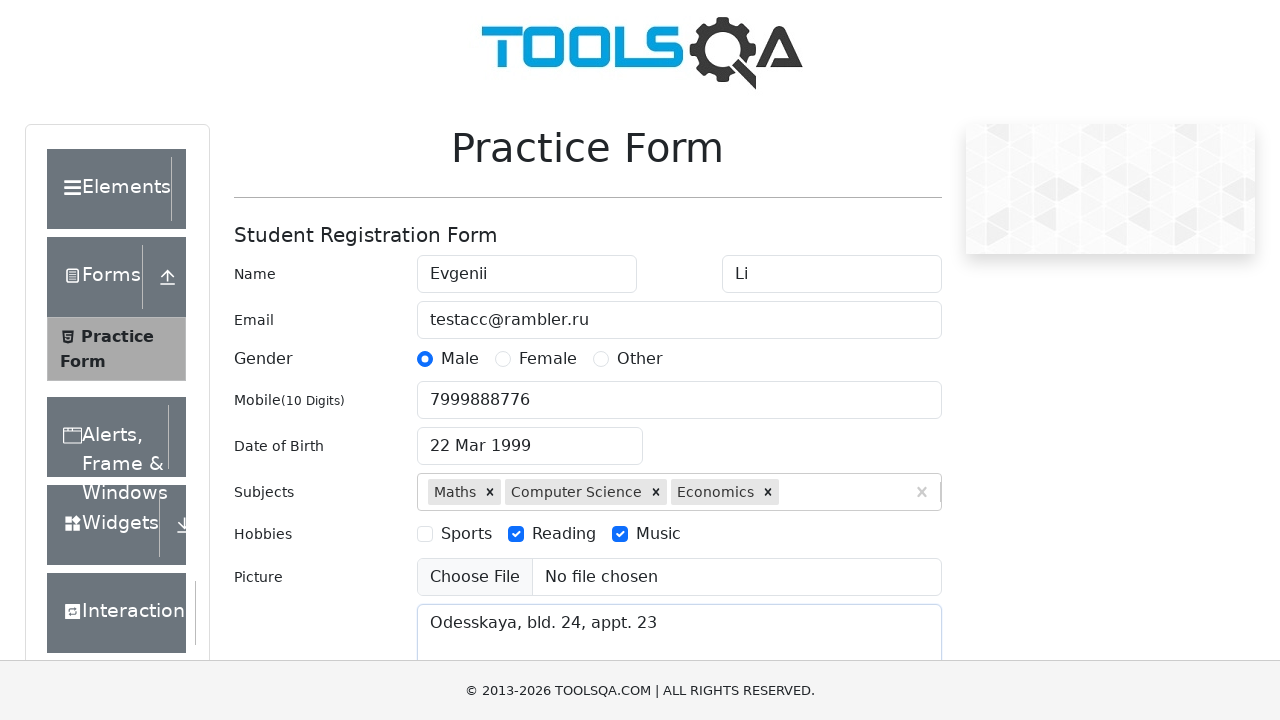

Typed 'u' in state dropdown to filter for Uttar Pradesh on #react-select-3-input
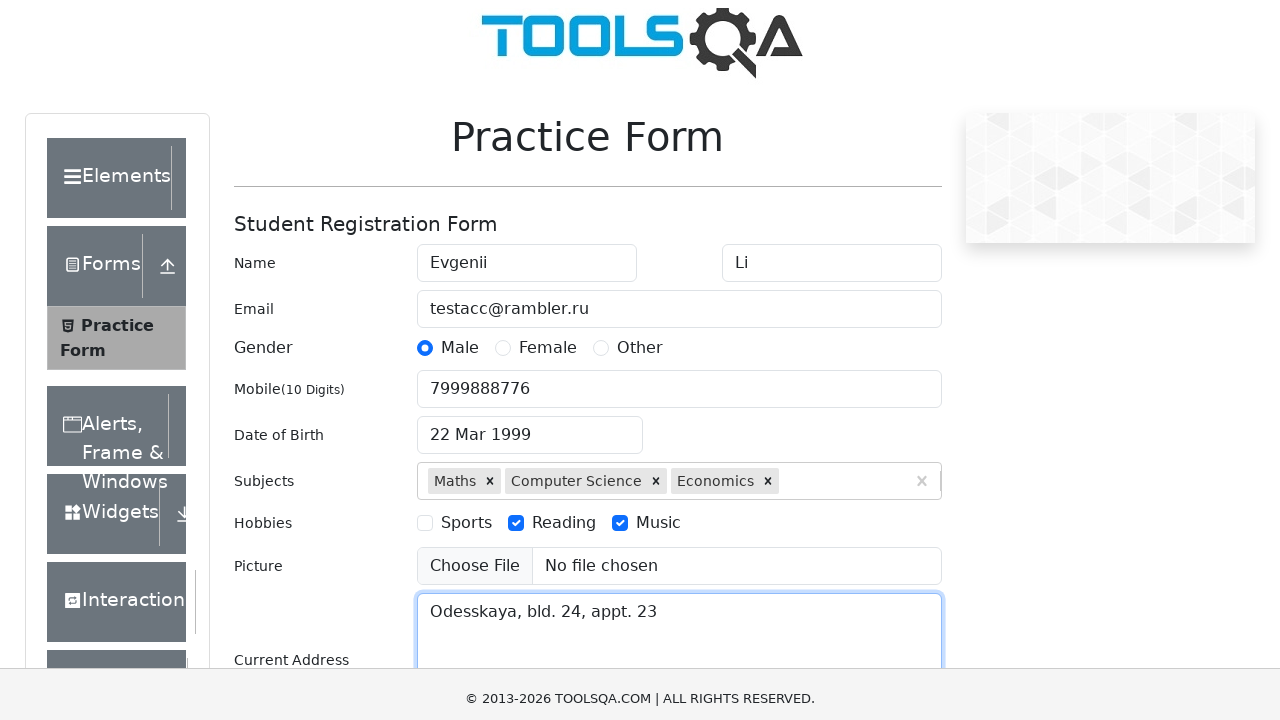

Pressed Enter to select Uttar Pradesh state
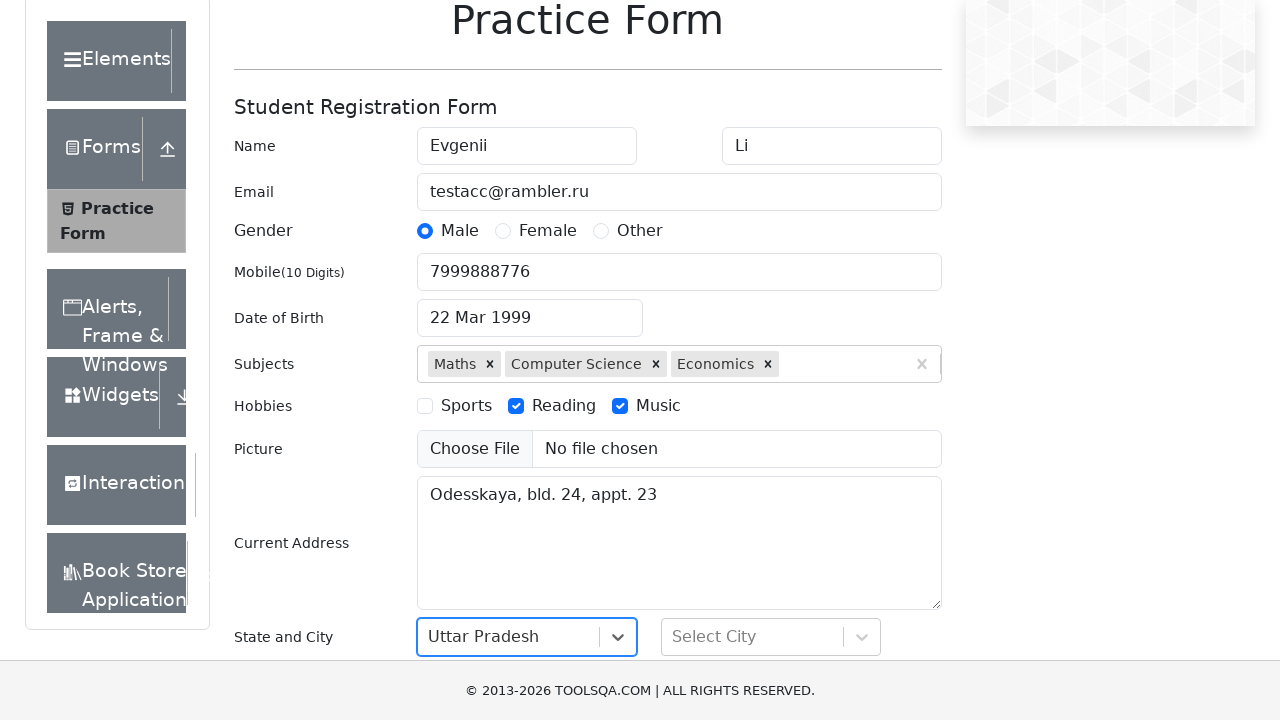

Cleared city dropdown input field on #react-select-4-input
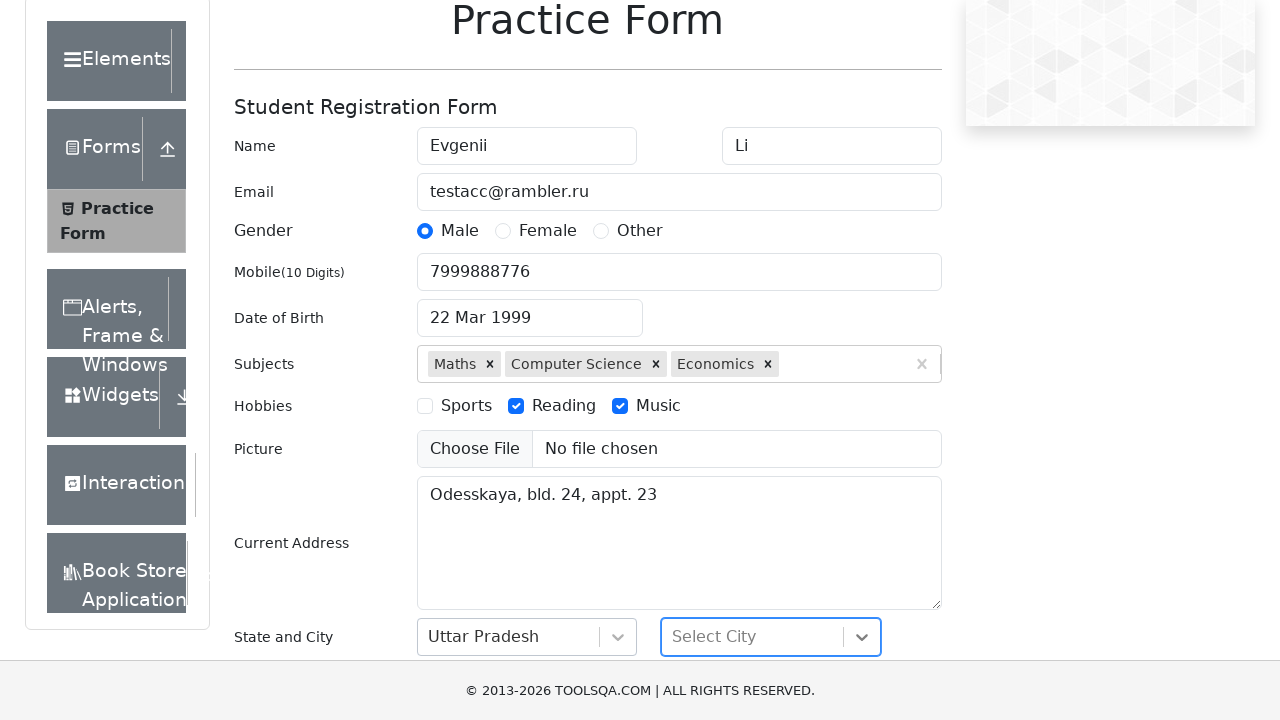

Pressed ArrowDown to navigate city options
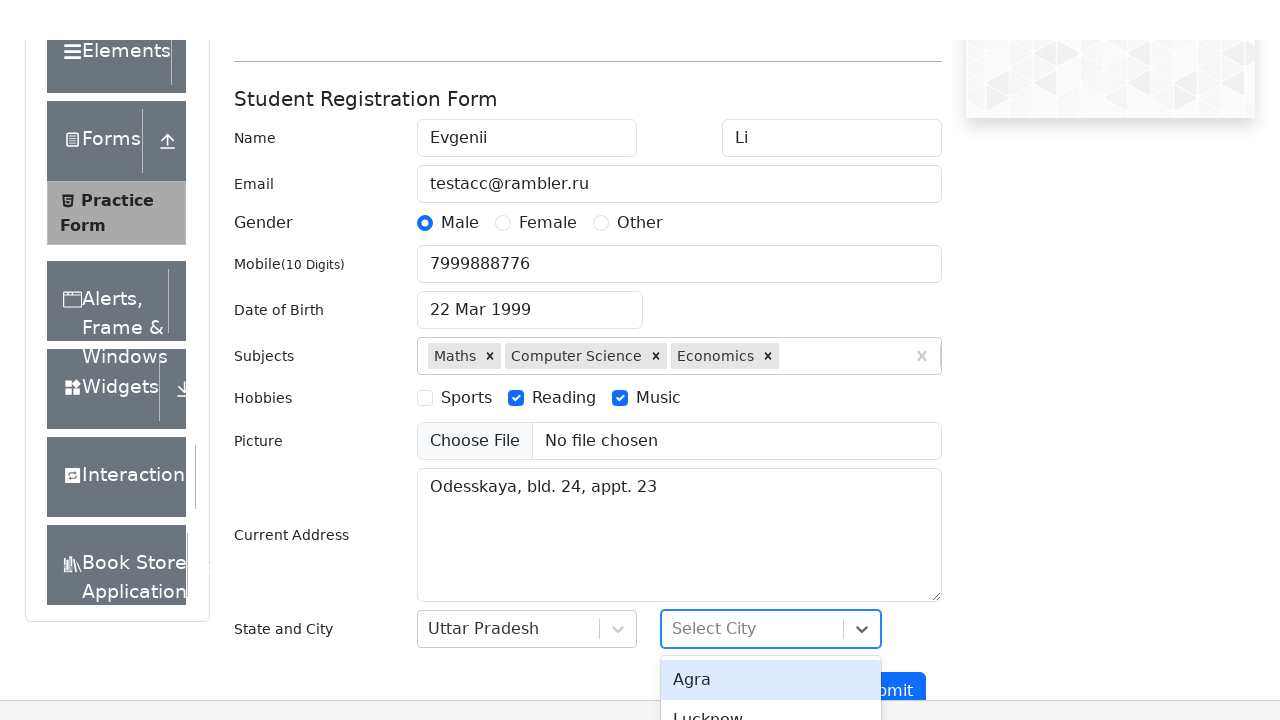

Pressed Enter to select city
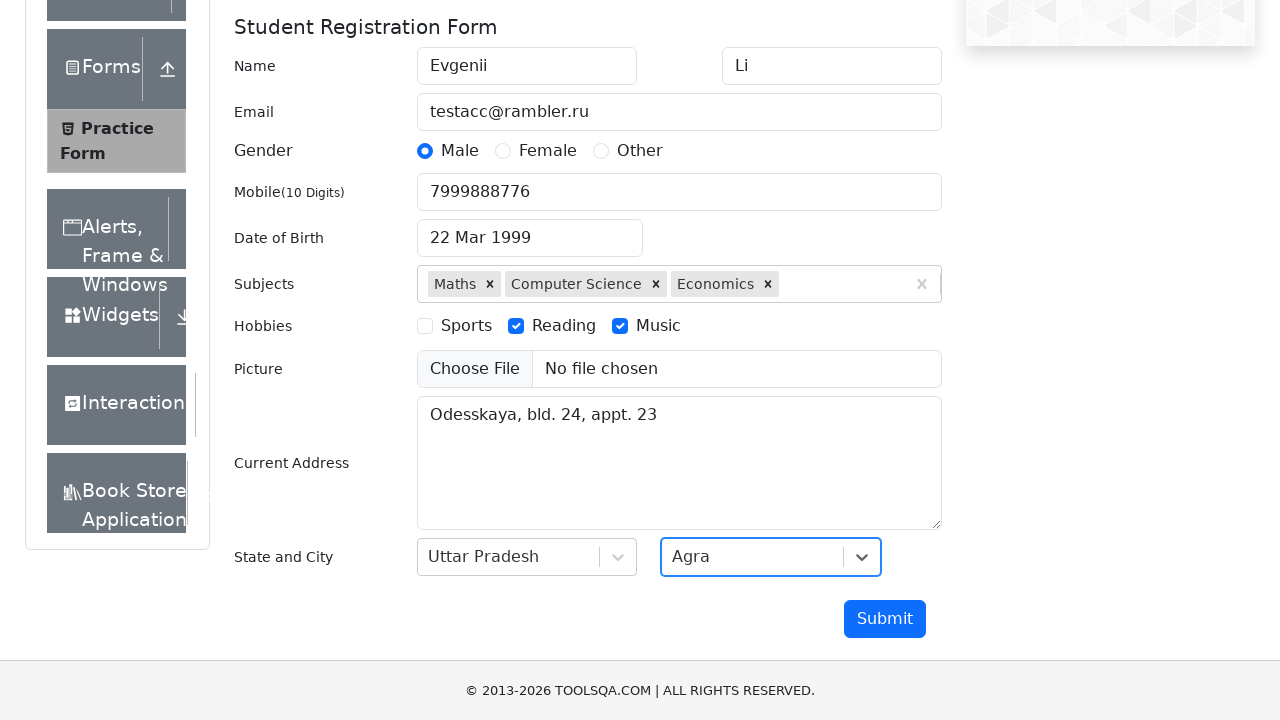

Clicked submit button to submit the form at (885, 619) on #submit
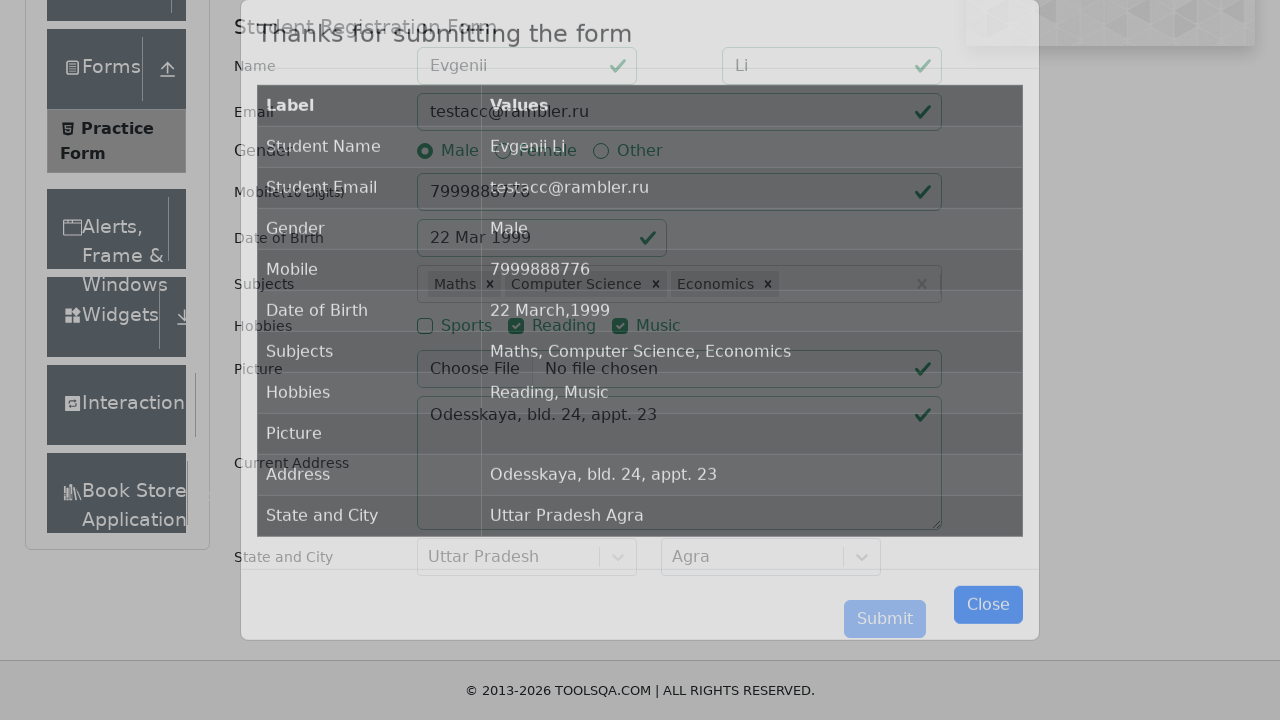

Confirmation modal with results table appeared
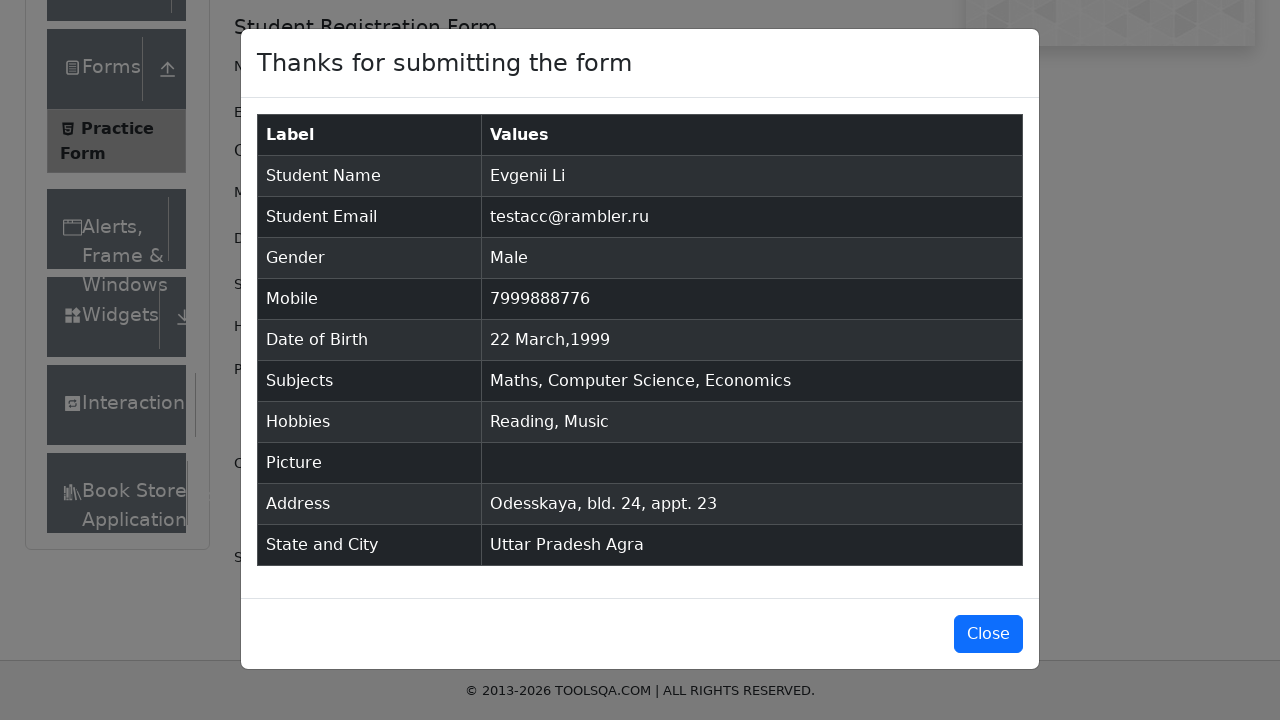

Verified that submitted data is displayed in confirmation table
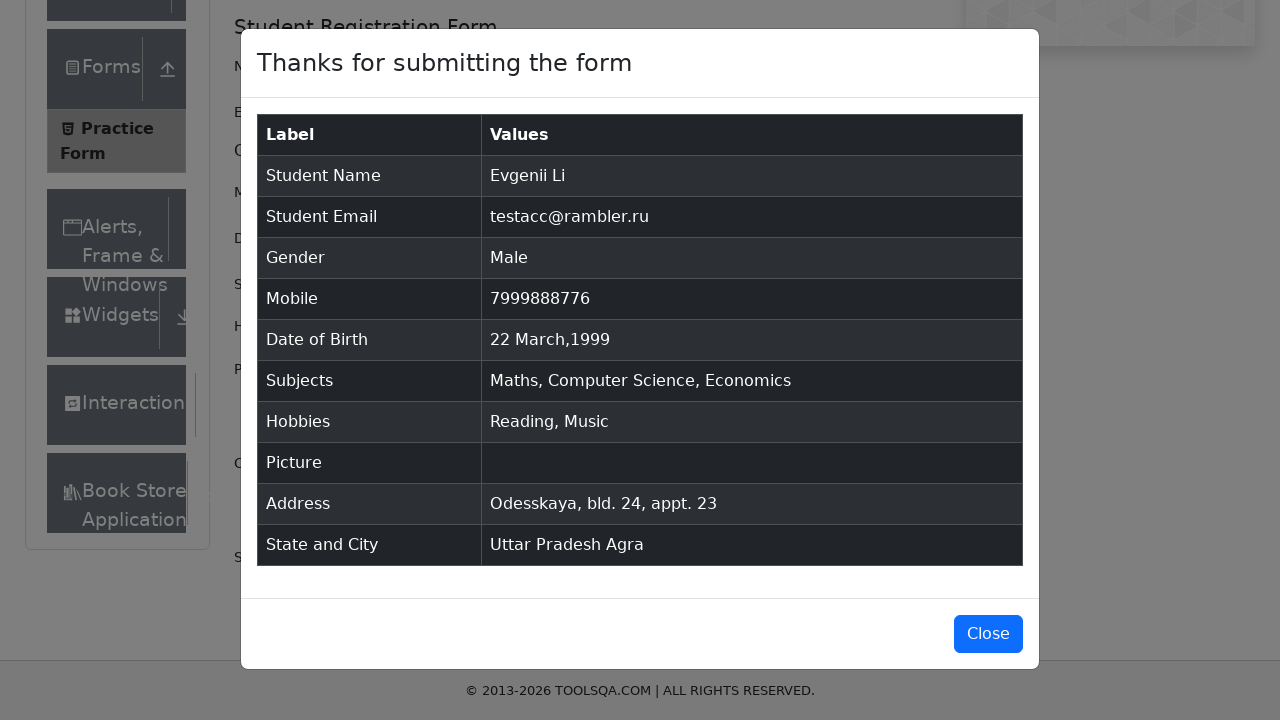

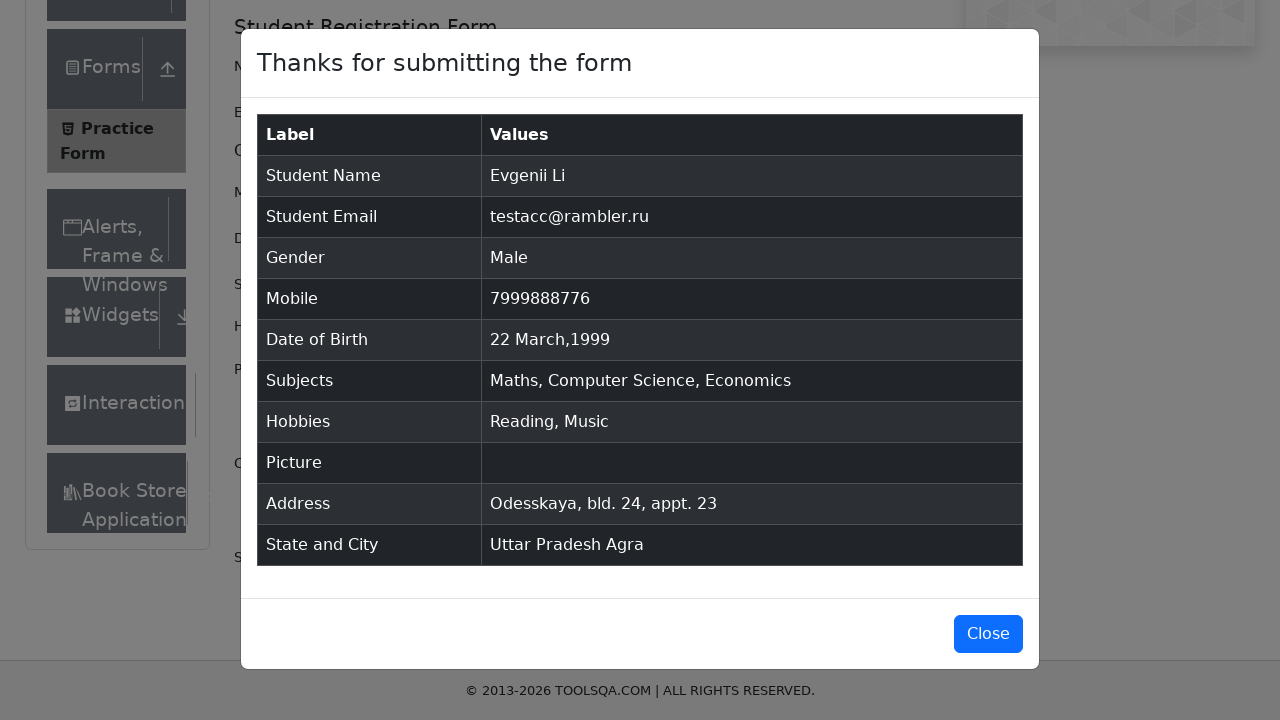